Tests selecting multiple non-consecutive items by holding Ctrl/Cmd key and clicking individual items

Starting URL: https://automationfc.github.io/jquery-selectable/

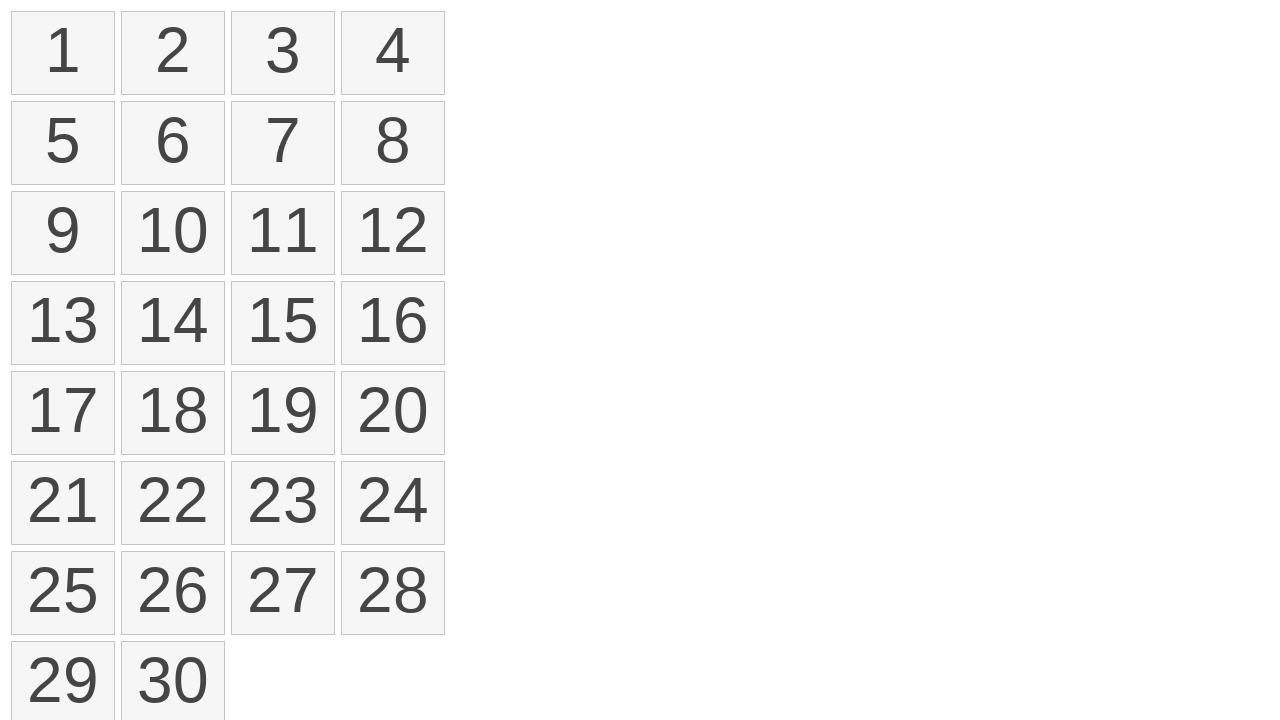

Determined modifier key: Meta based on OS
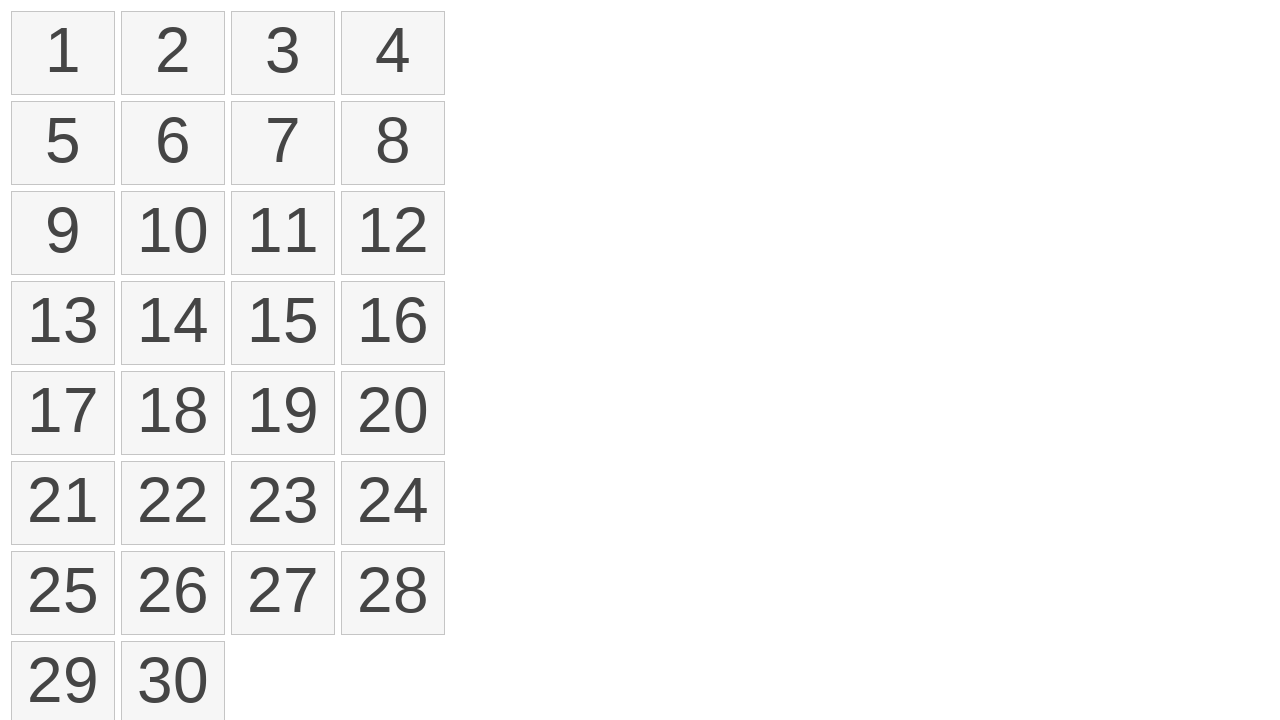

Clicked item at index 2 with Meta modifier held at (283, 53) on ol#selectable>li >> nth=2
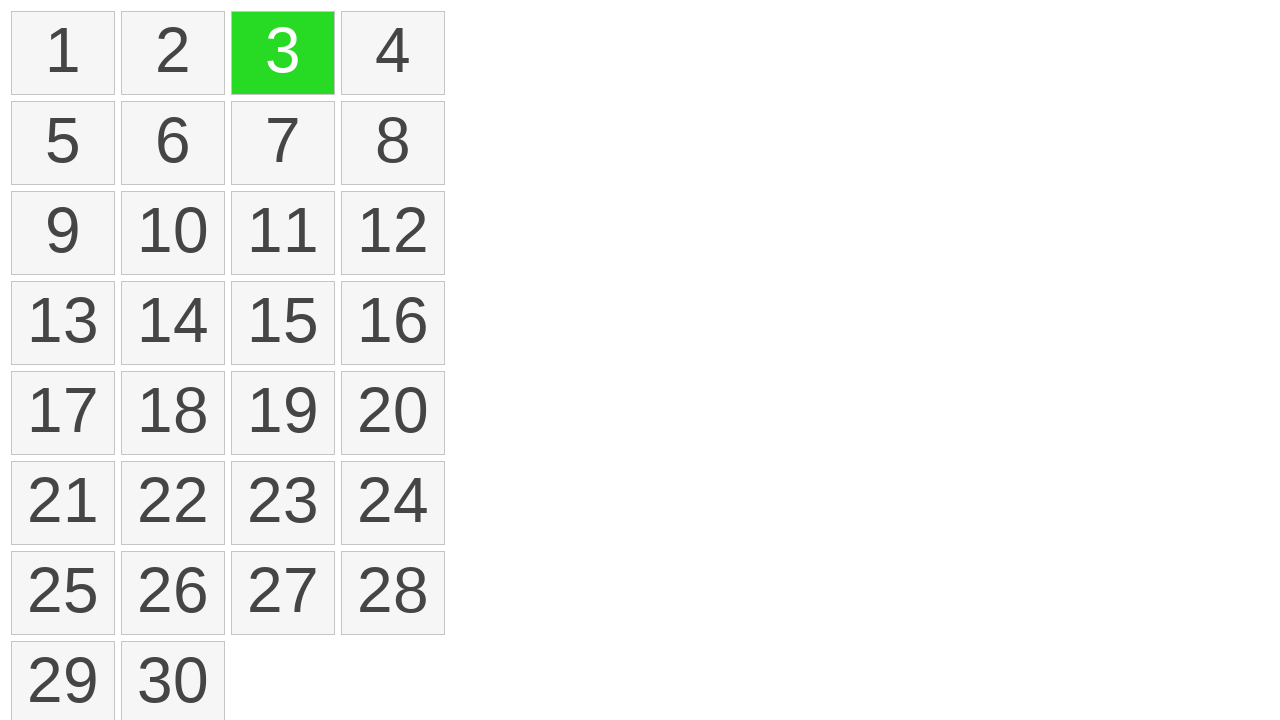

Clicked item at index 5 with Meta modifier held at (173, 143) on ol#selectable>li >> nth=5
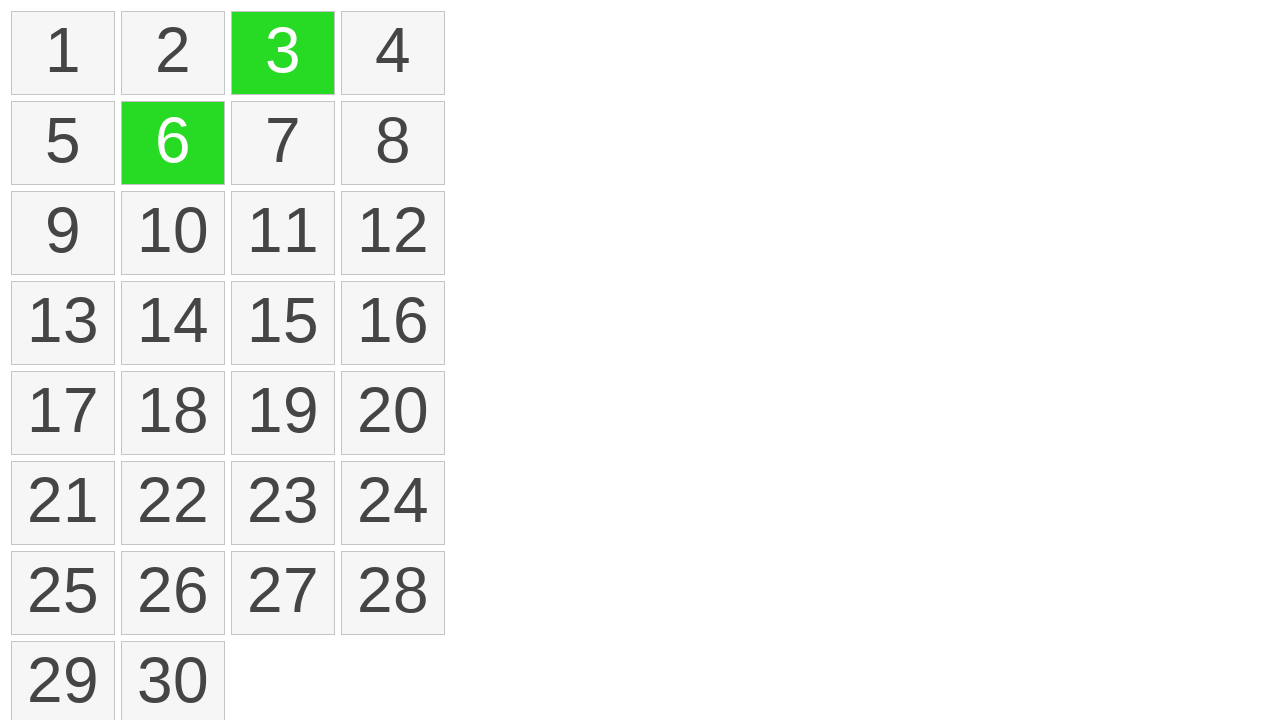

Clicked item at index 11 with Meta modifier held at (393, 233) on ol#selectable>li >> nth=11
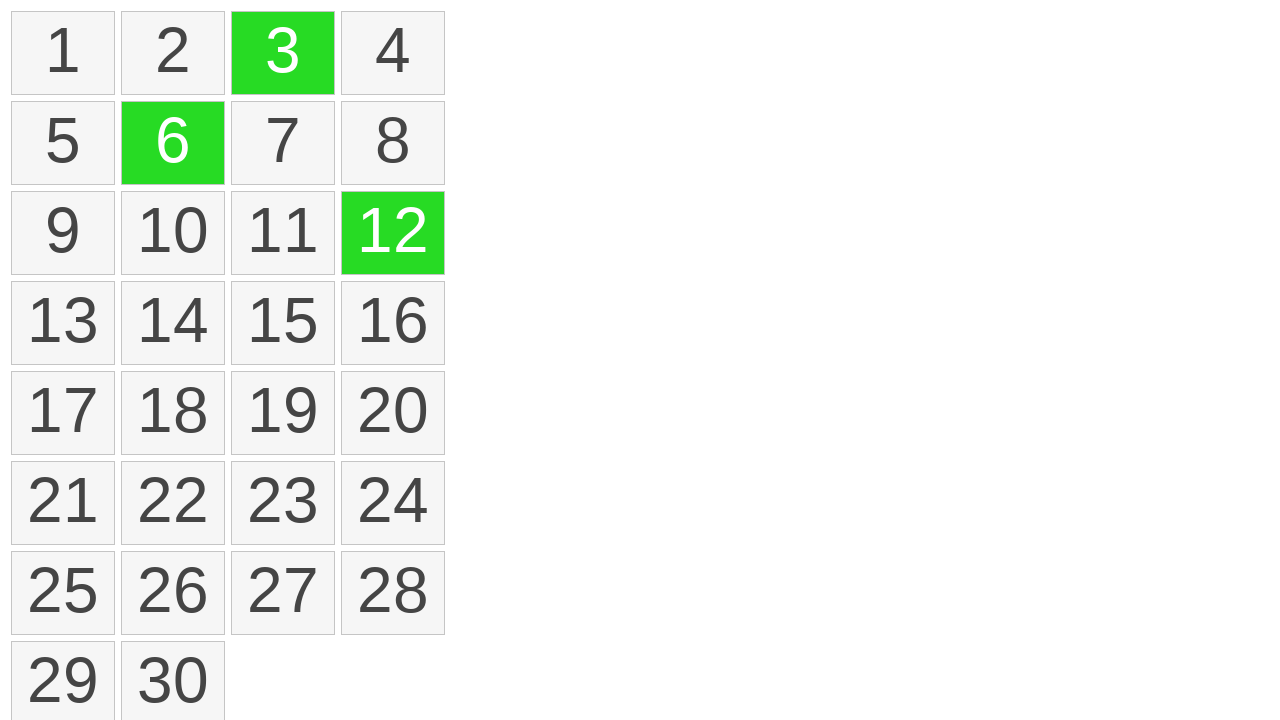

Clicked item at index 13 with Meta modifier held at (173, 323) on ol#selectable>li >> nth=13
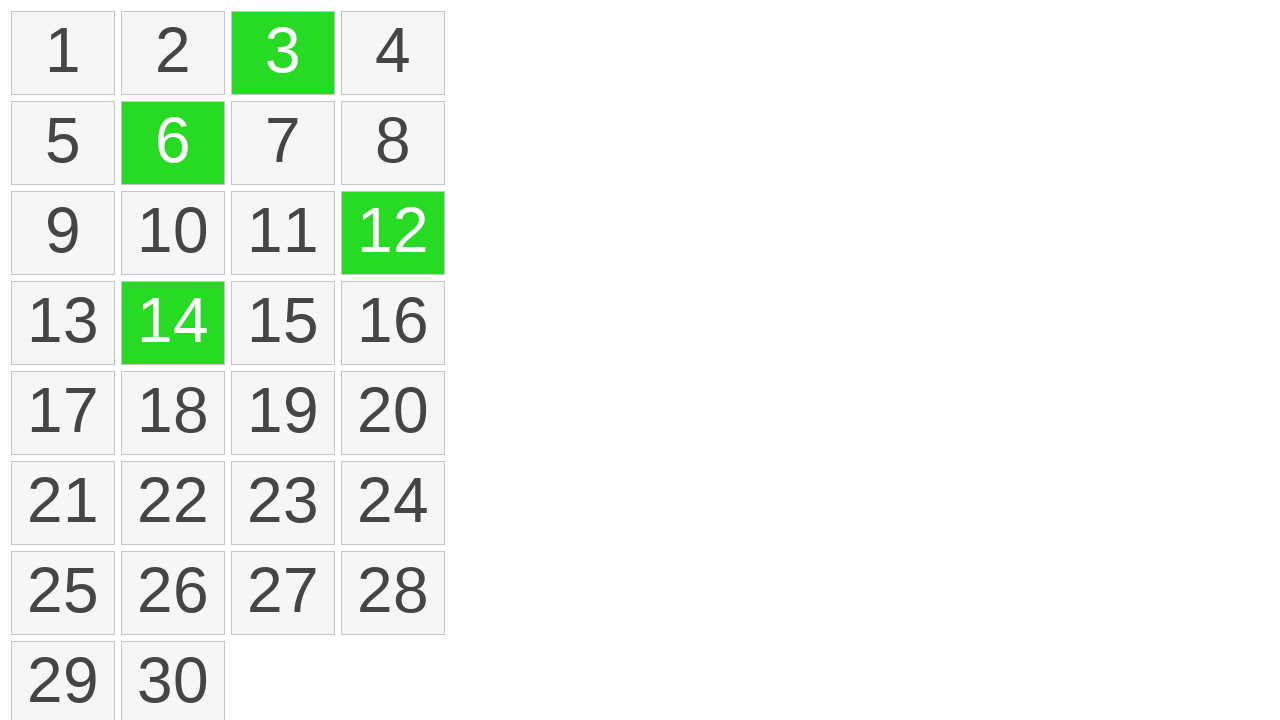

Clicked item at index 19 with Meta modifier held at (393, 413) on ol#selectable>li >> nth=19
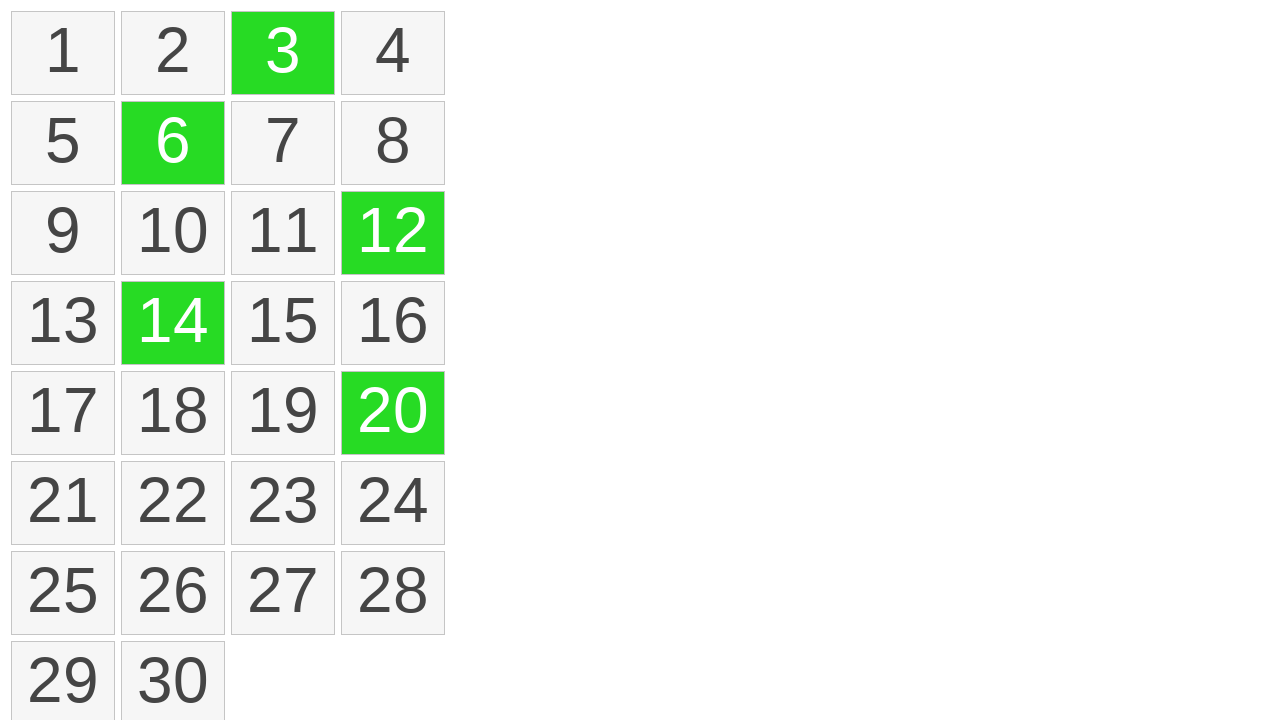

Verified that 5 items are selected
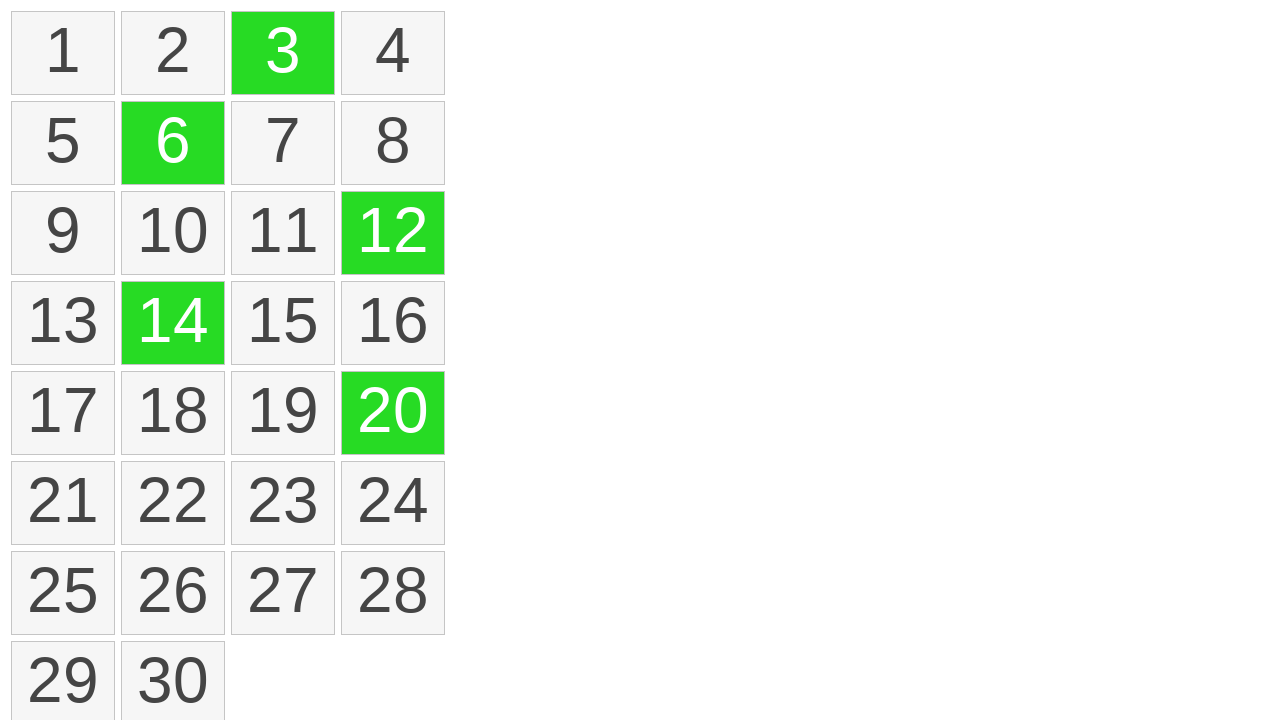

Verified correct items selected: ['3', '6', '12', '14', '20']
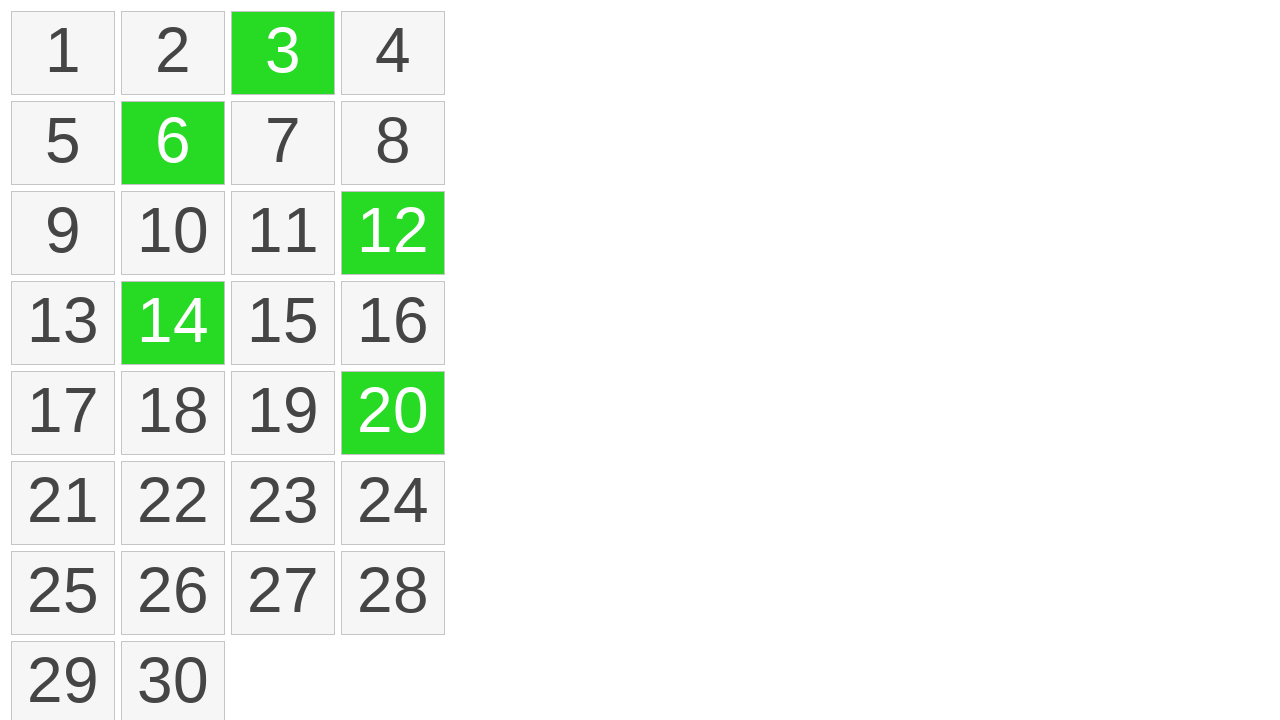

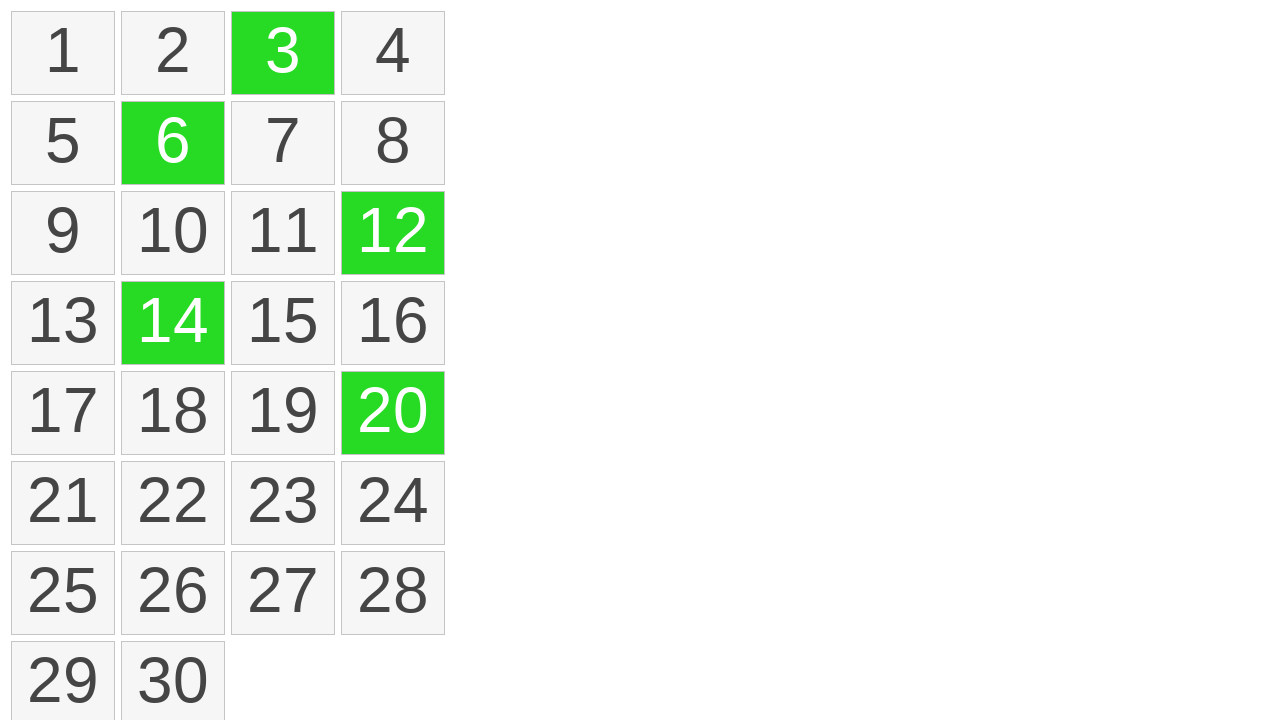